Tests that the forgot password link is present on the sign in page

Starting URL: https://cannatrader-frontend.vercel.app/home

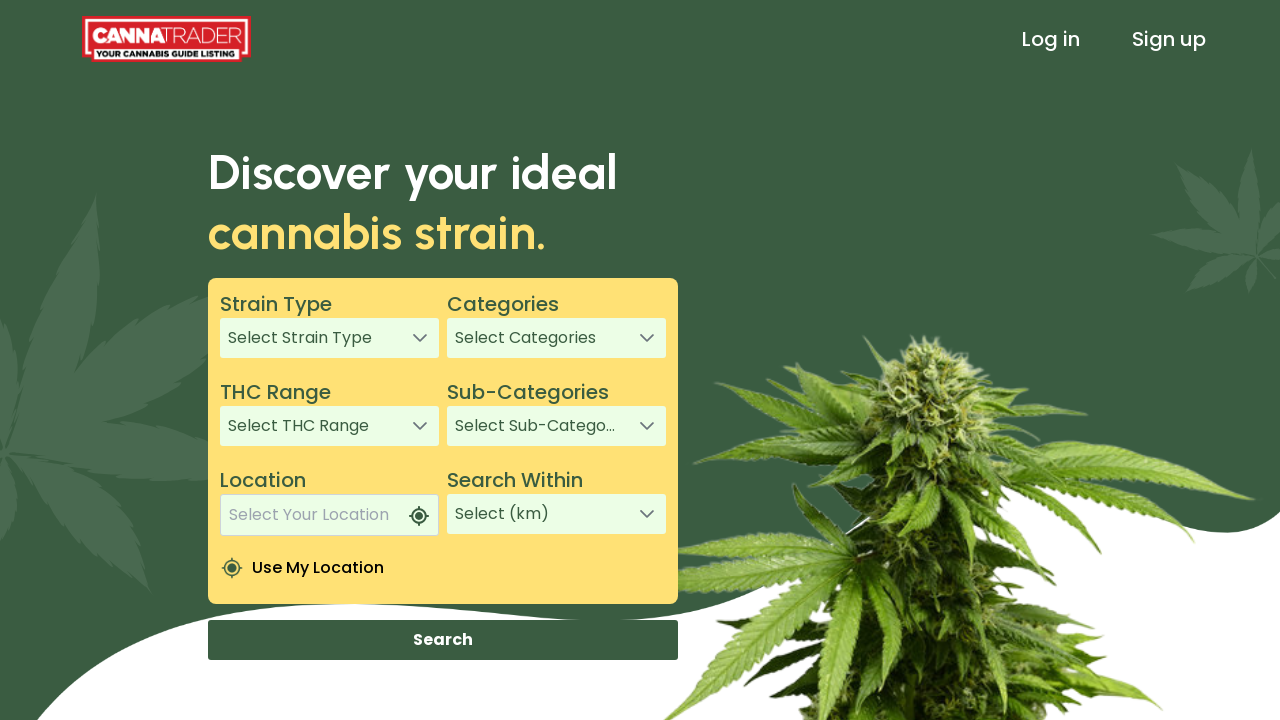

Clicked sign in link to navigate to login page at (1051, 39) on xpath=/html/body/app-root/app-header/div[1]/header/div[3]/a[1]
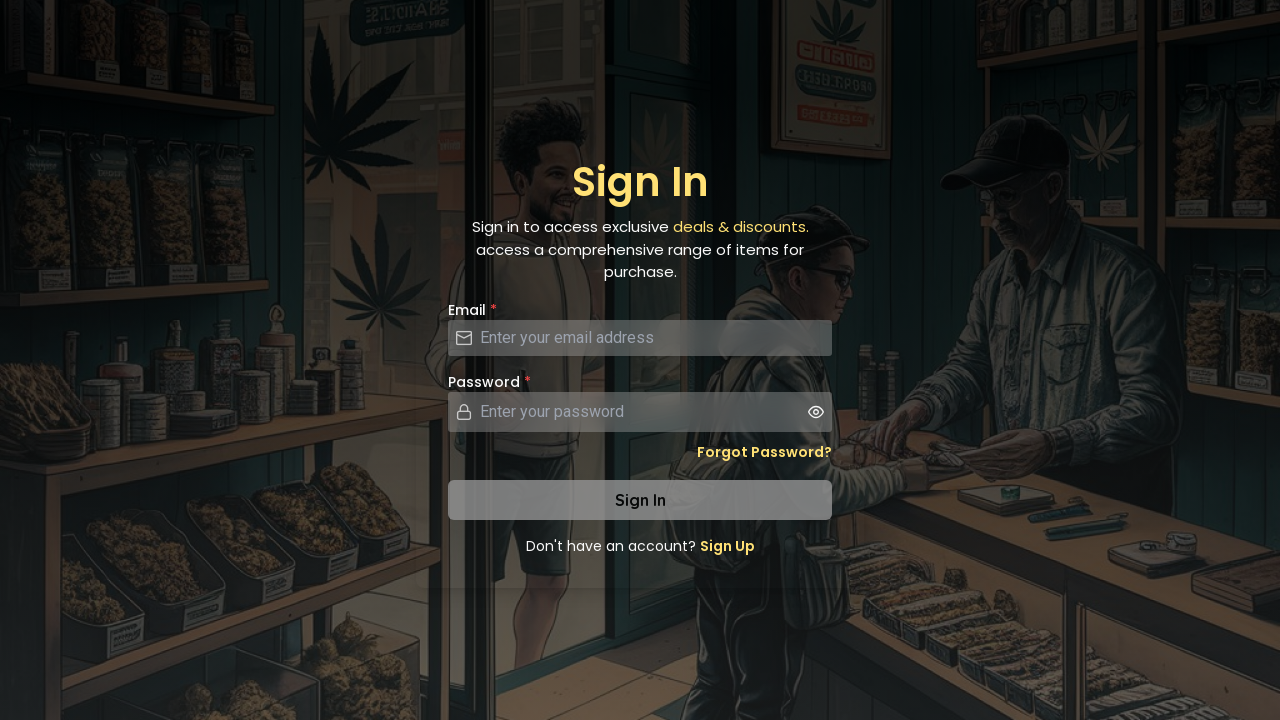

Forgot password link is displayed on sign in page
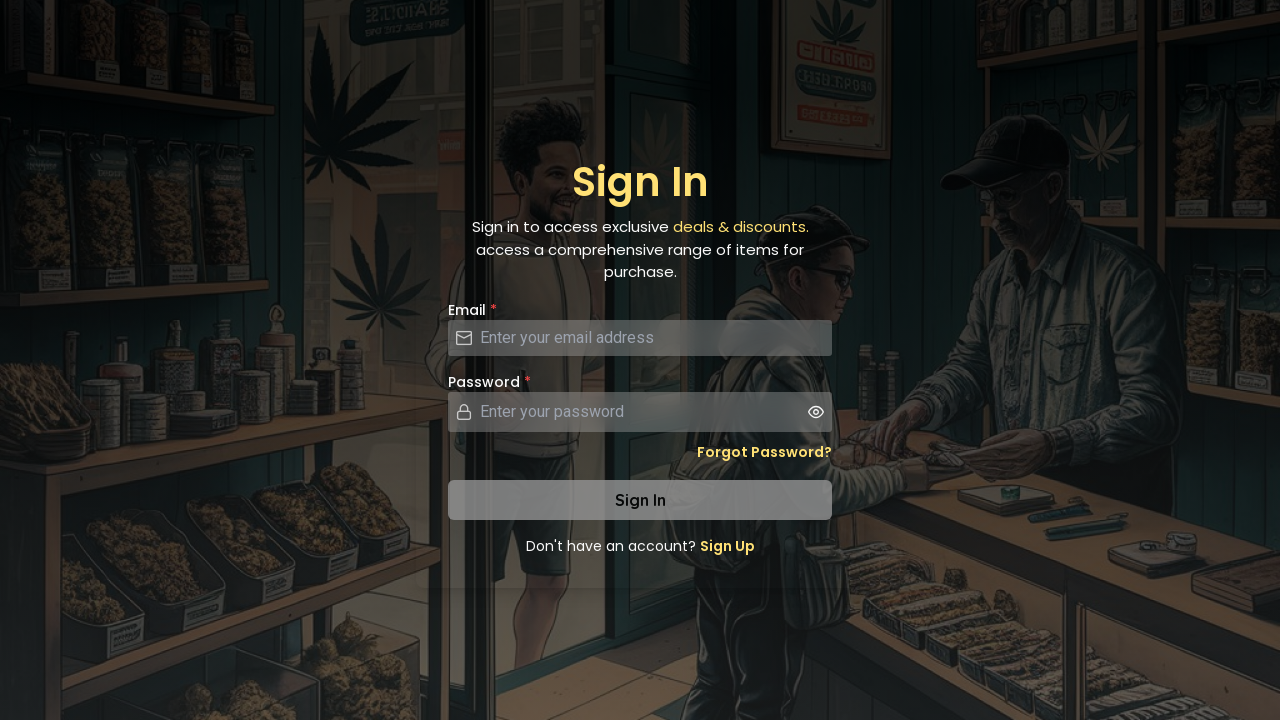

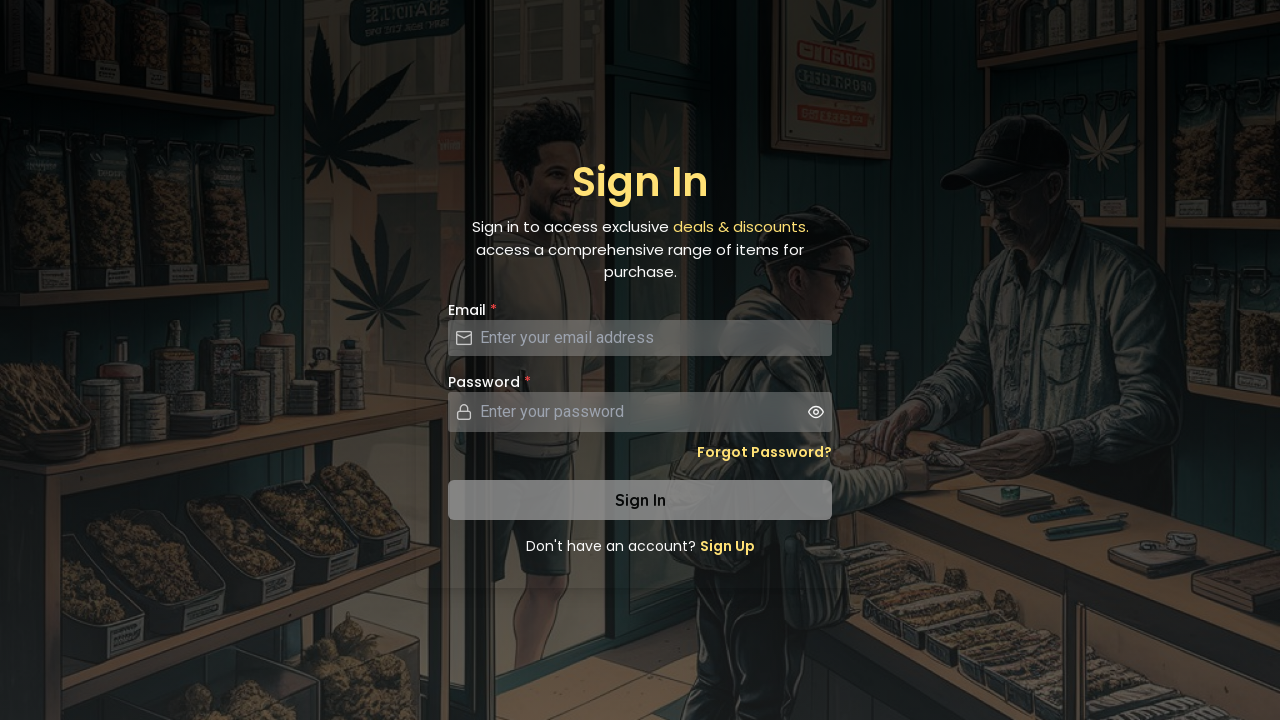